Navigates to a test page and verifies that the page title is "Selenium Test Example Page"

Starting URL: http://crossbrowsertesting.github.io/selenium_example_page.html

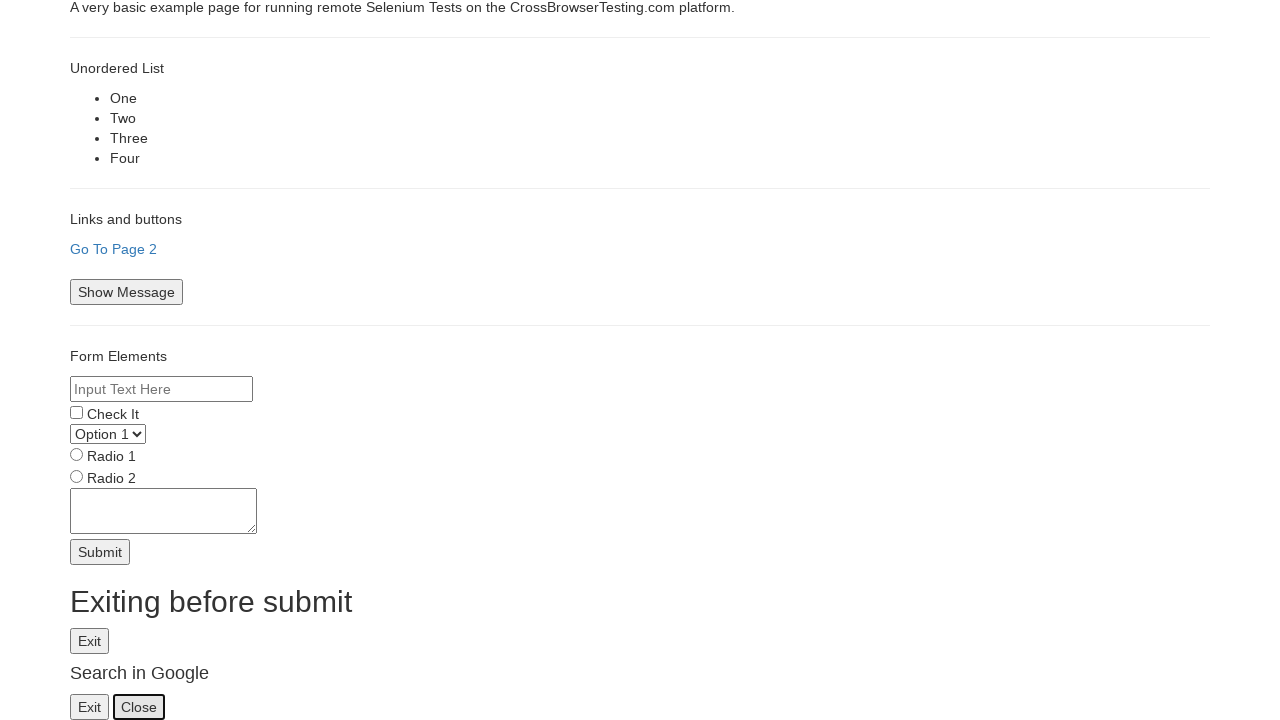

Navigated to Selenium Test Example Page
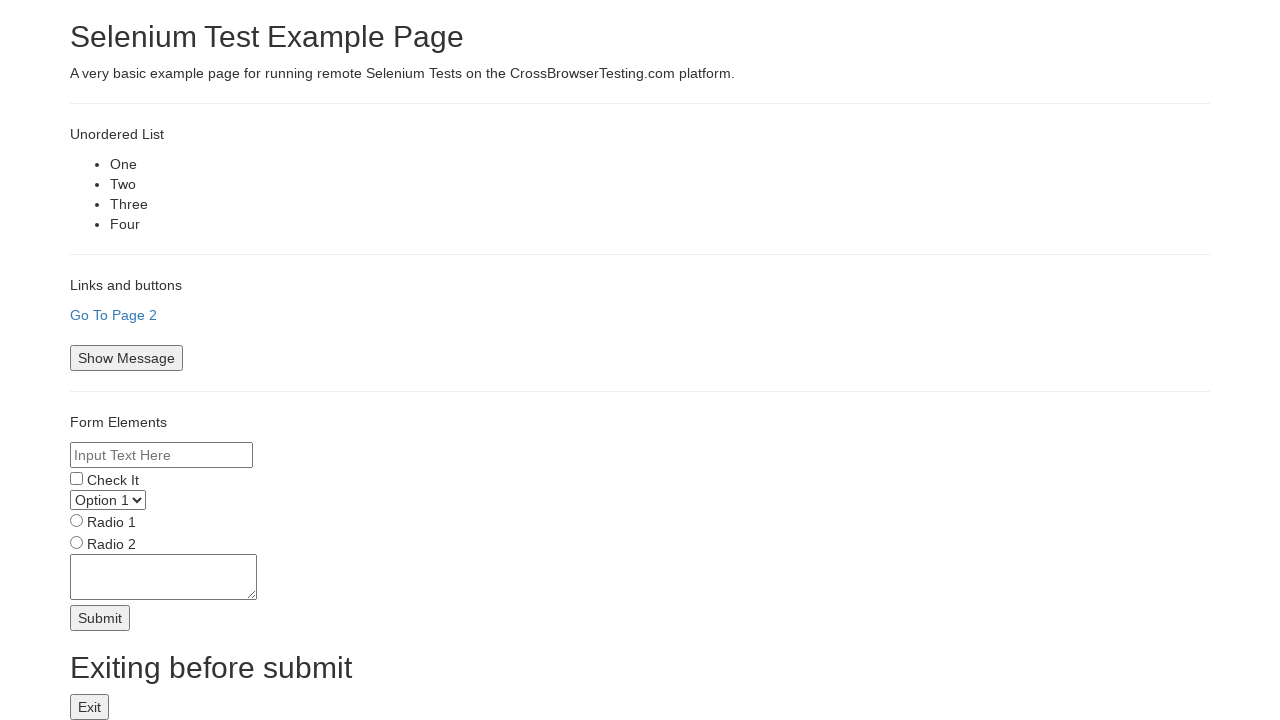

Verified page title is 'Selenium Test Example Page'
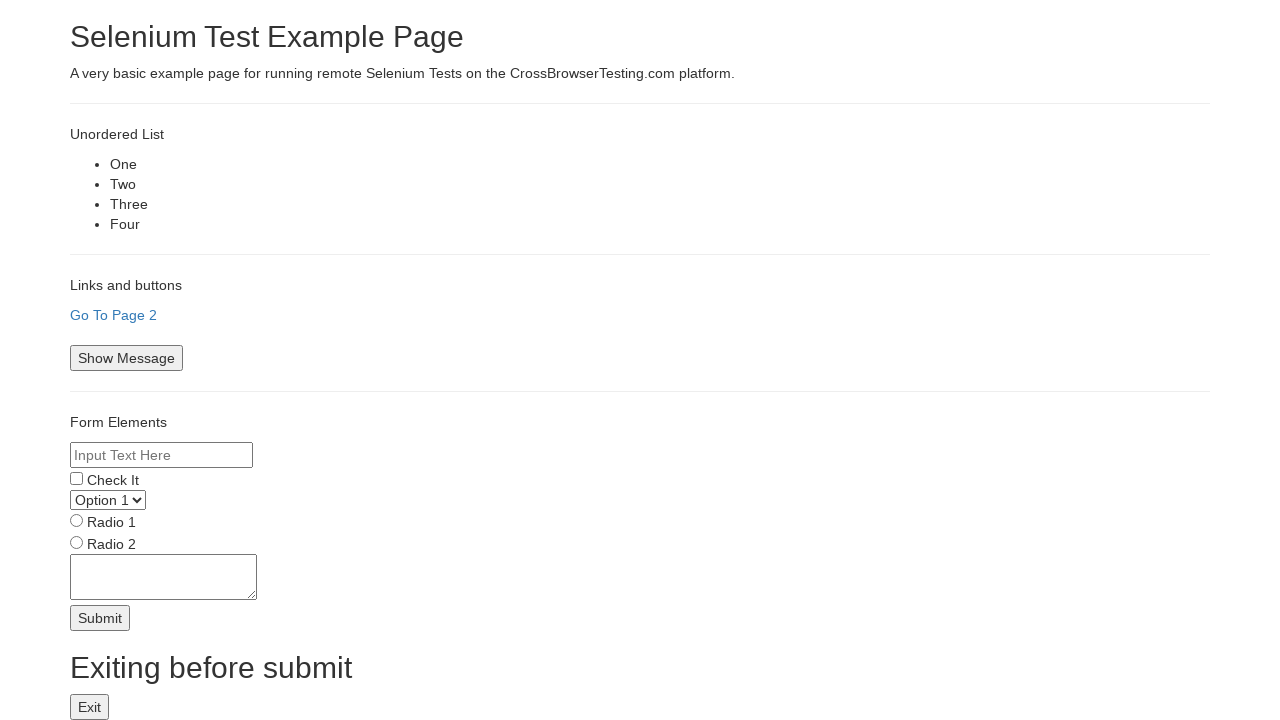

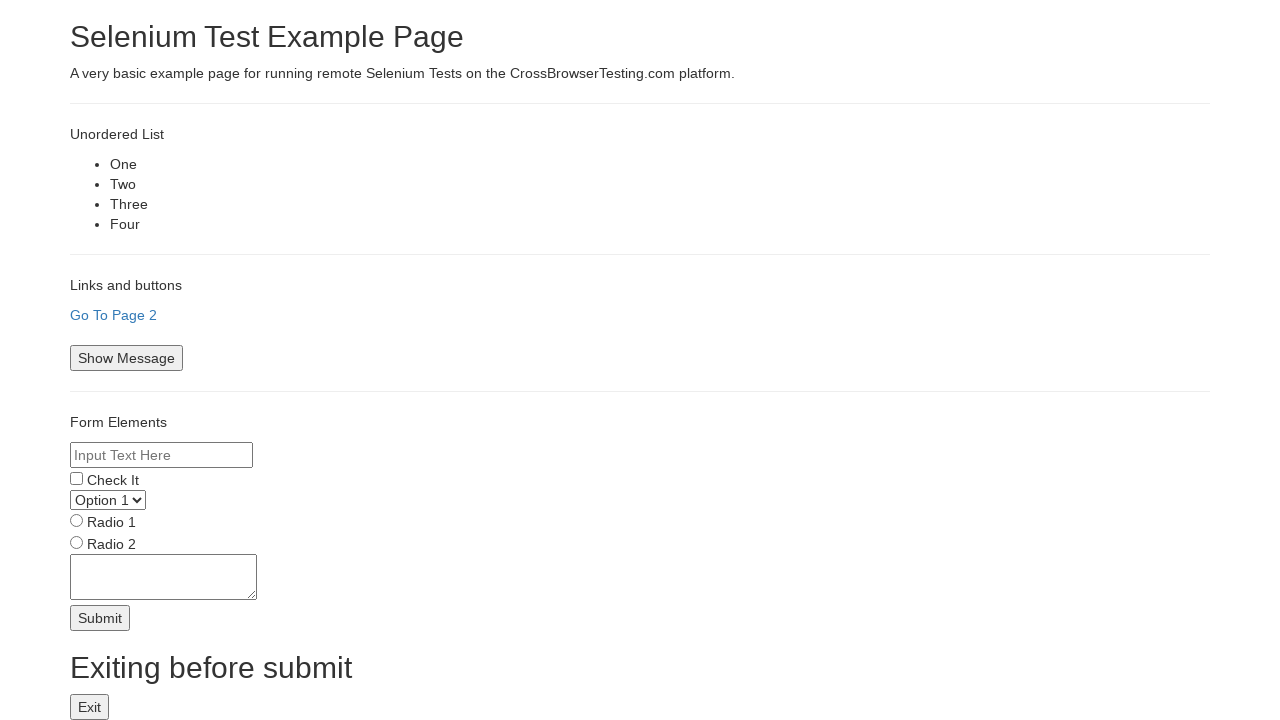